Tests that three avatar images on the dynamic content page are visible

Starting URL: https://the-internet.herokuapp.com/dynamic_content

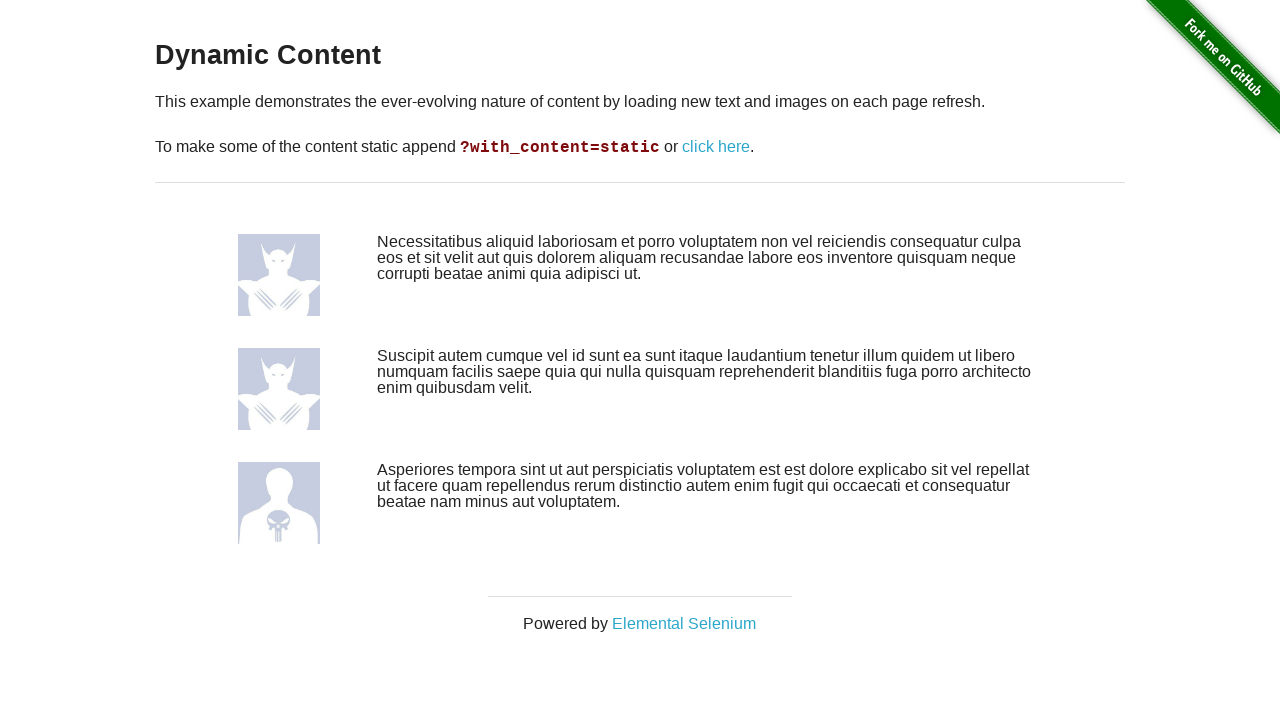

Navigated to dynamic content page
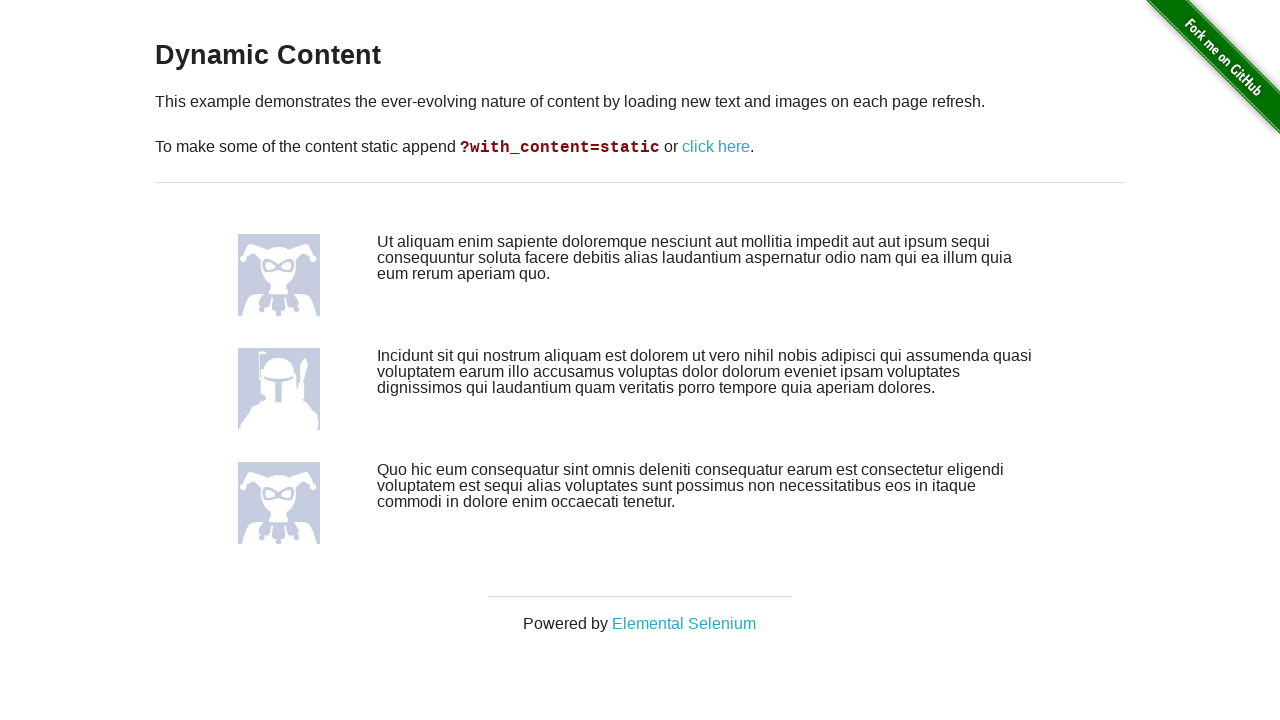

Verified first avatar image is visible
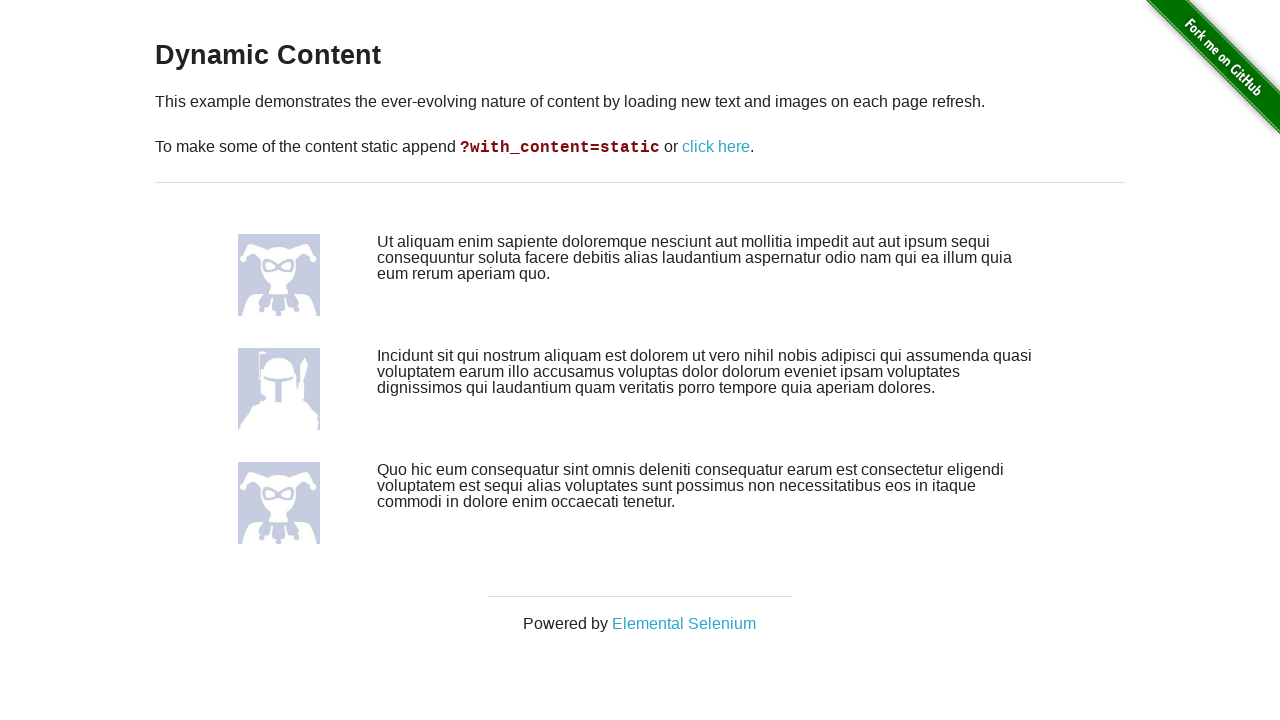

Verified second avatar image is visible
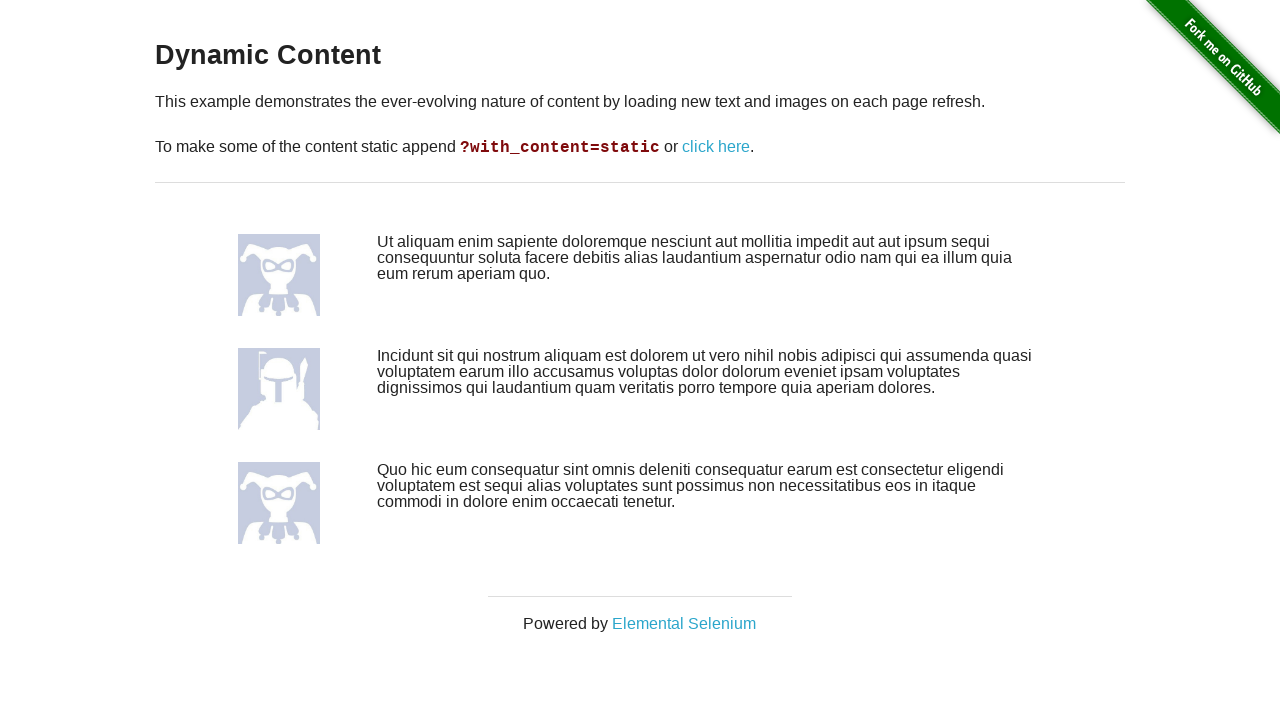

Verified third avatar image is visible
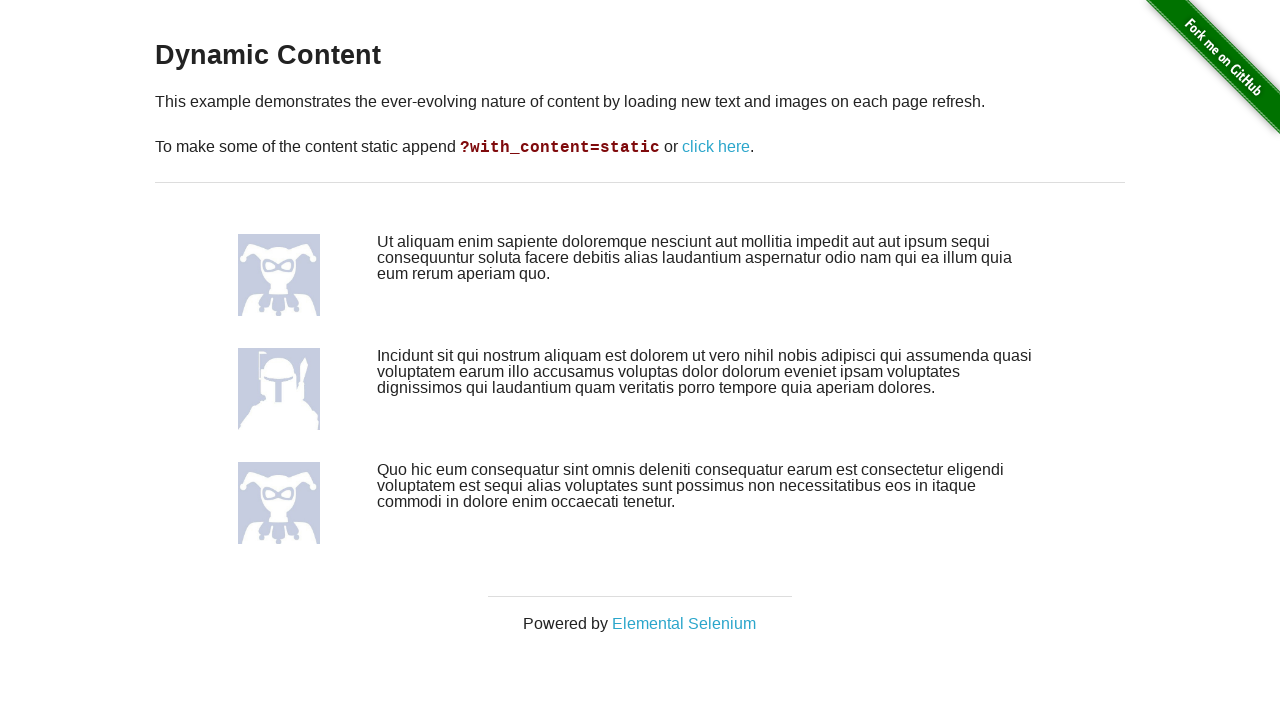

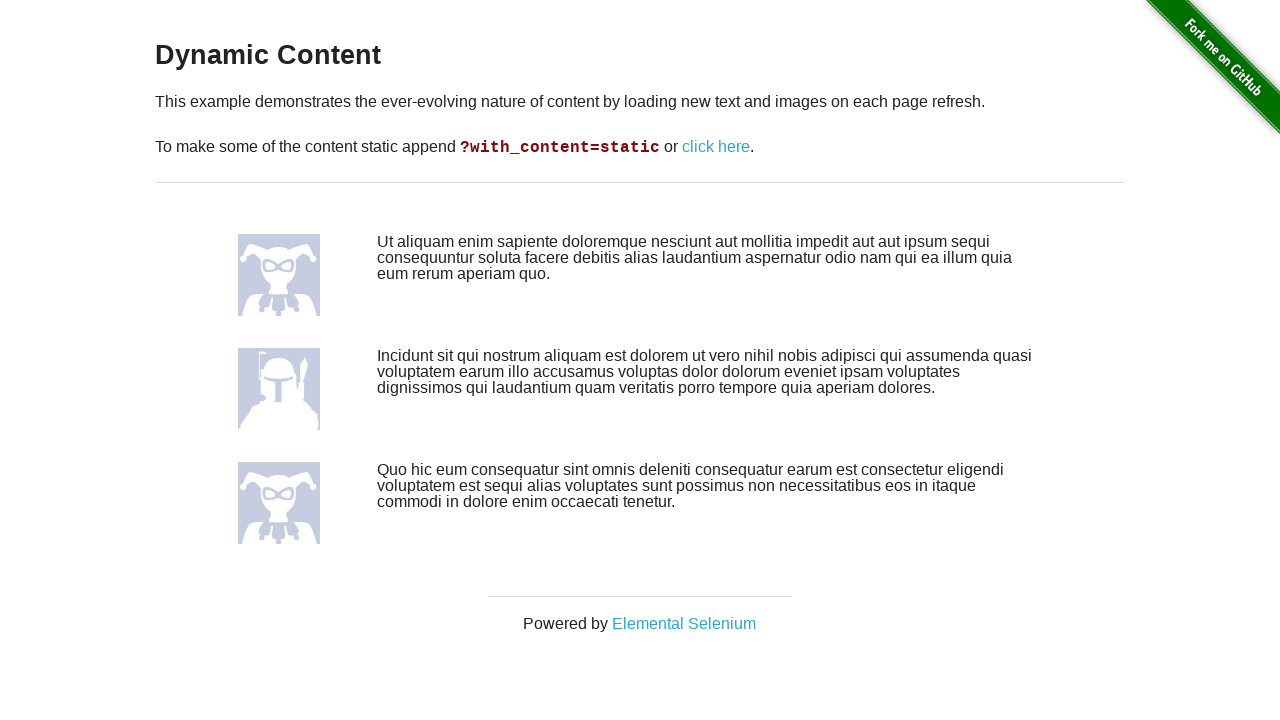